Solves a math captcha by retrieving a value from an element attribute, calculating the result, and submitting the form with checkboxes

Starting URL: http://suninjuly.github.io/get_attribute.html

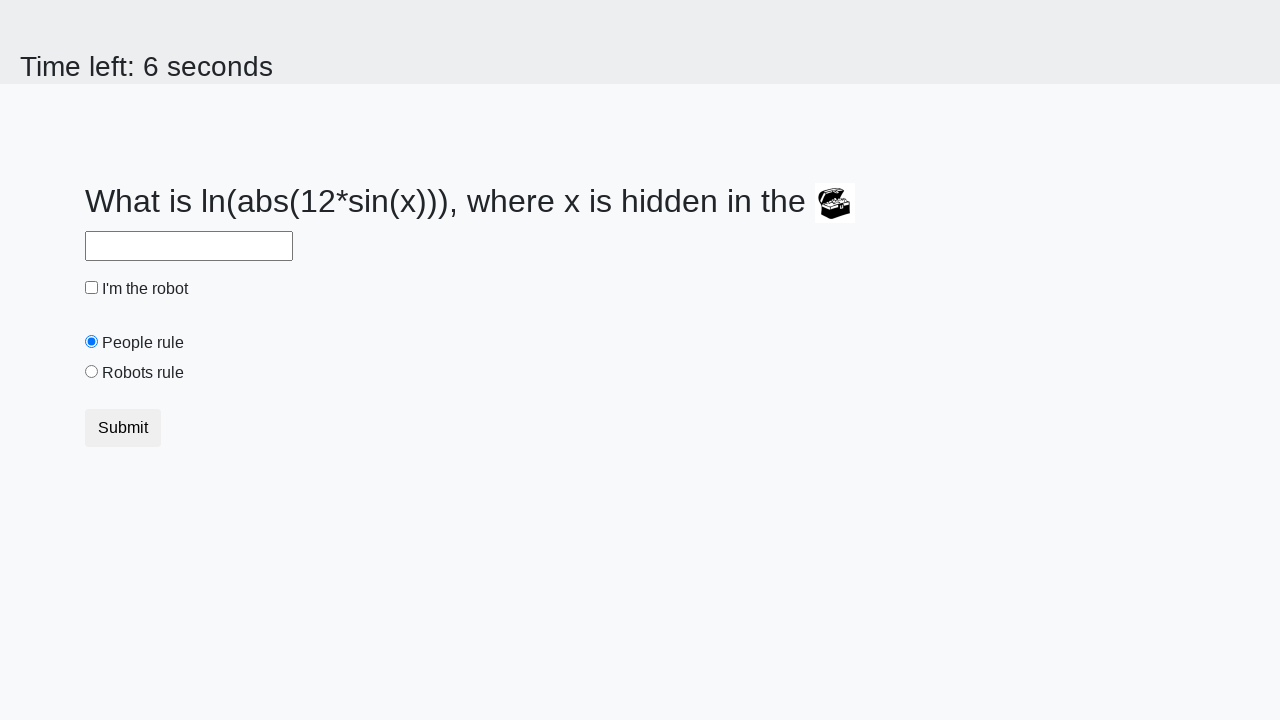

Located treasure element with ID 'treasure'
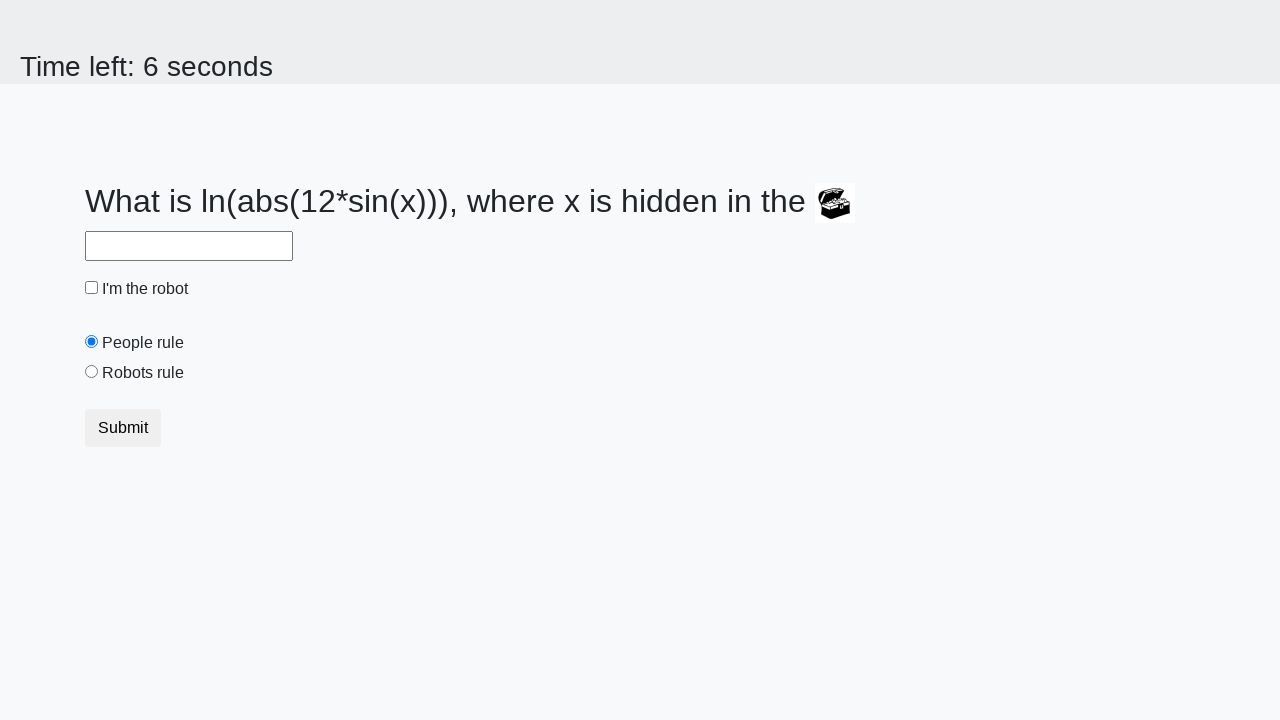

Retrieved 'valuex' attribute from treasure element and converted to integer
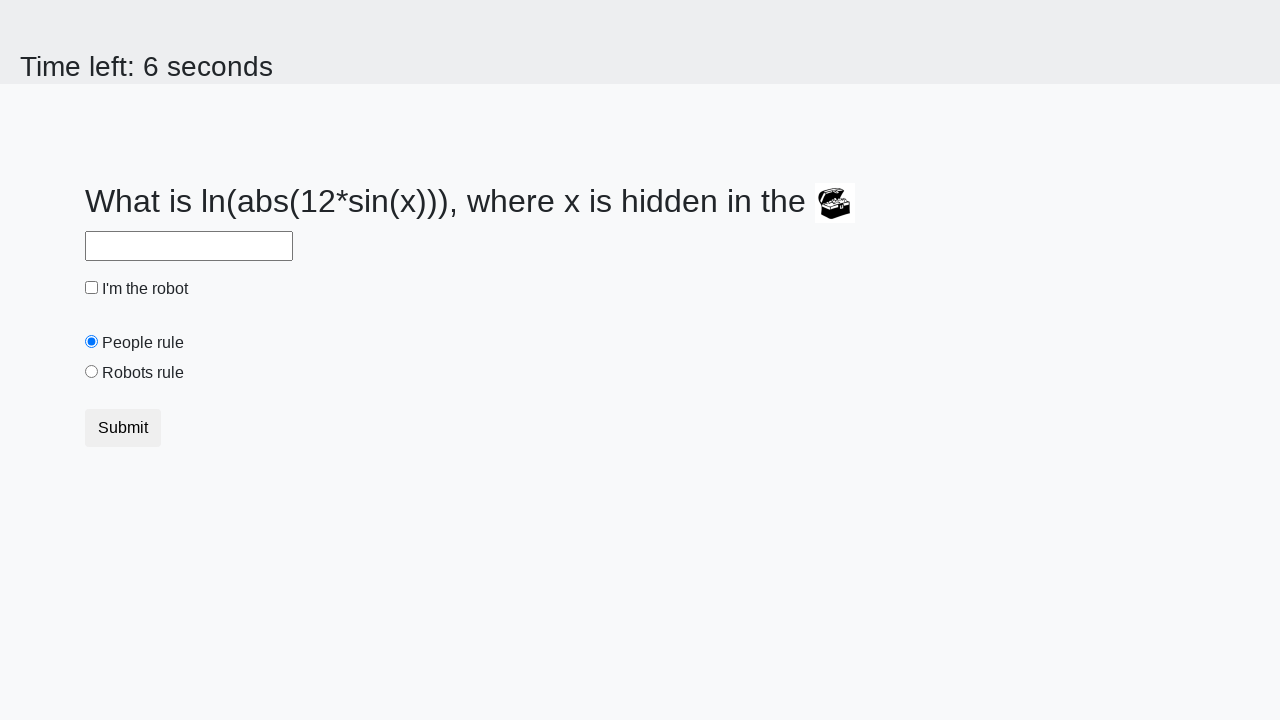

Calculated math captcha result: log(abs(12*sin(552))) = 2.2564836725331956
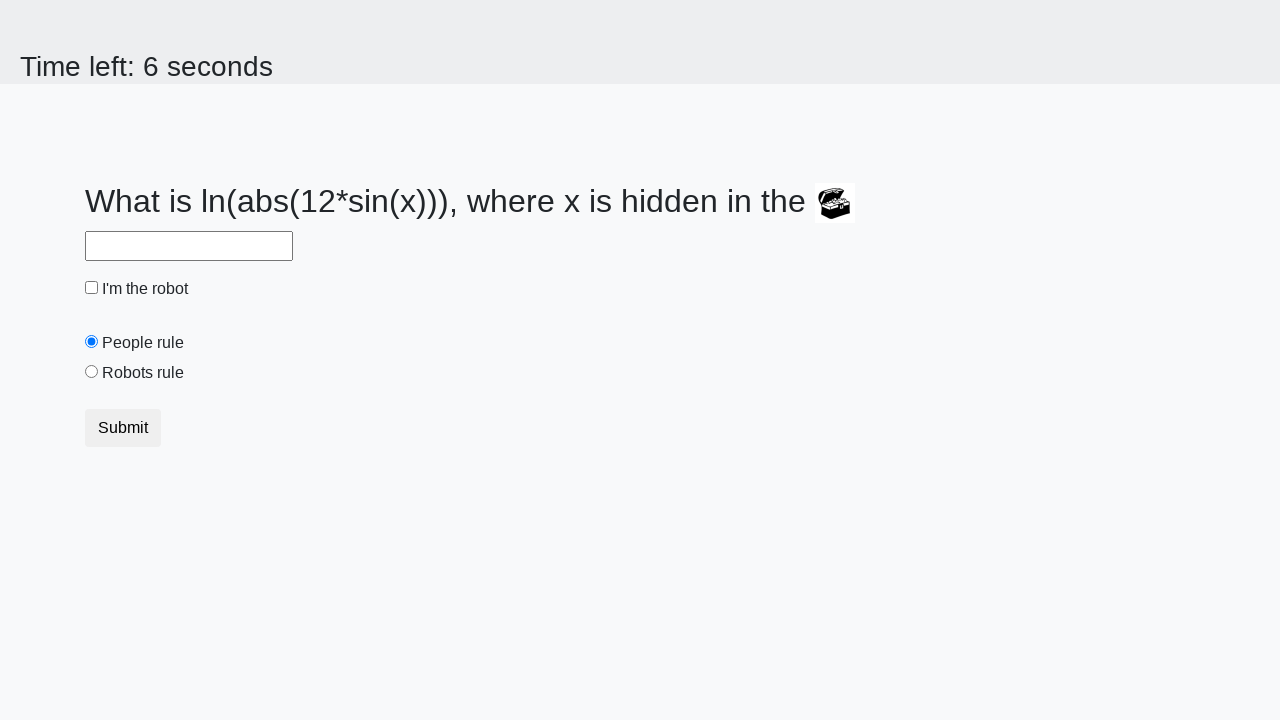

Filled answer field with calculated value '2.2564836725331956' on #answer
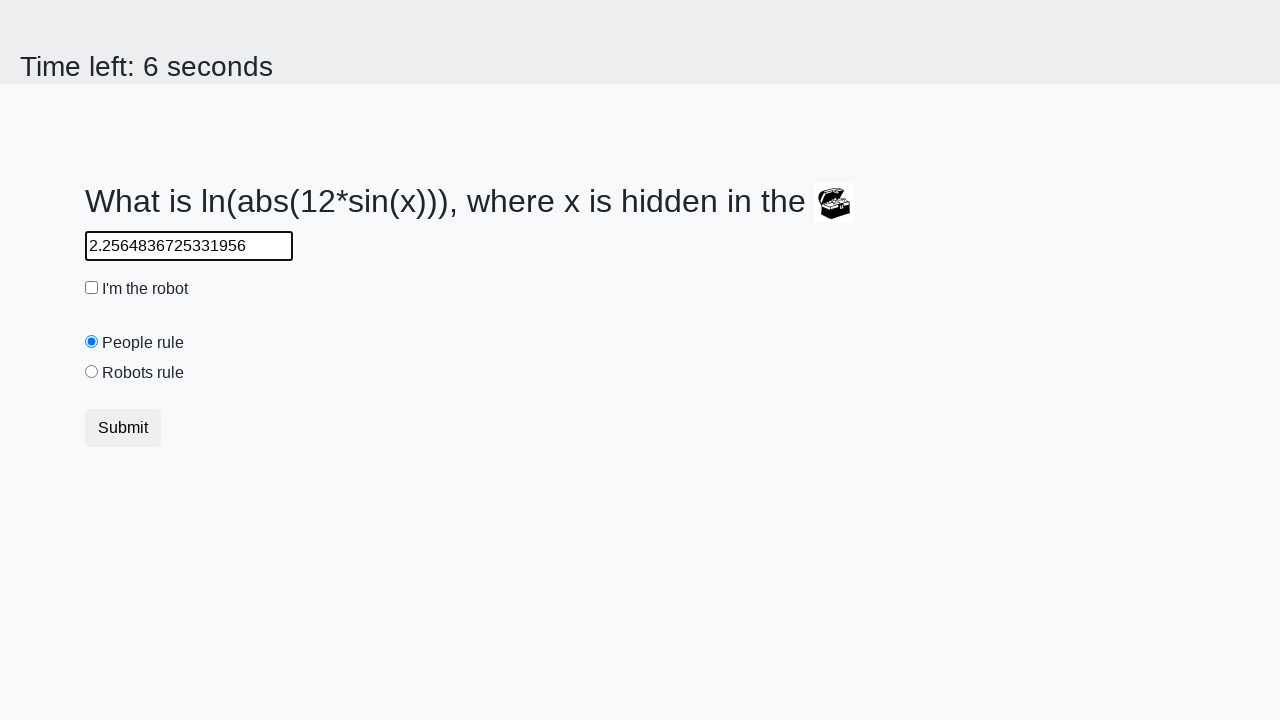

Clicked 'I am not a robot' checkbox at (92, 288) on #robotCheckbox
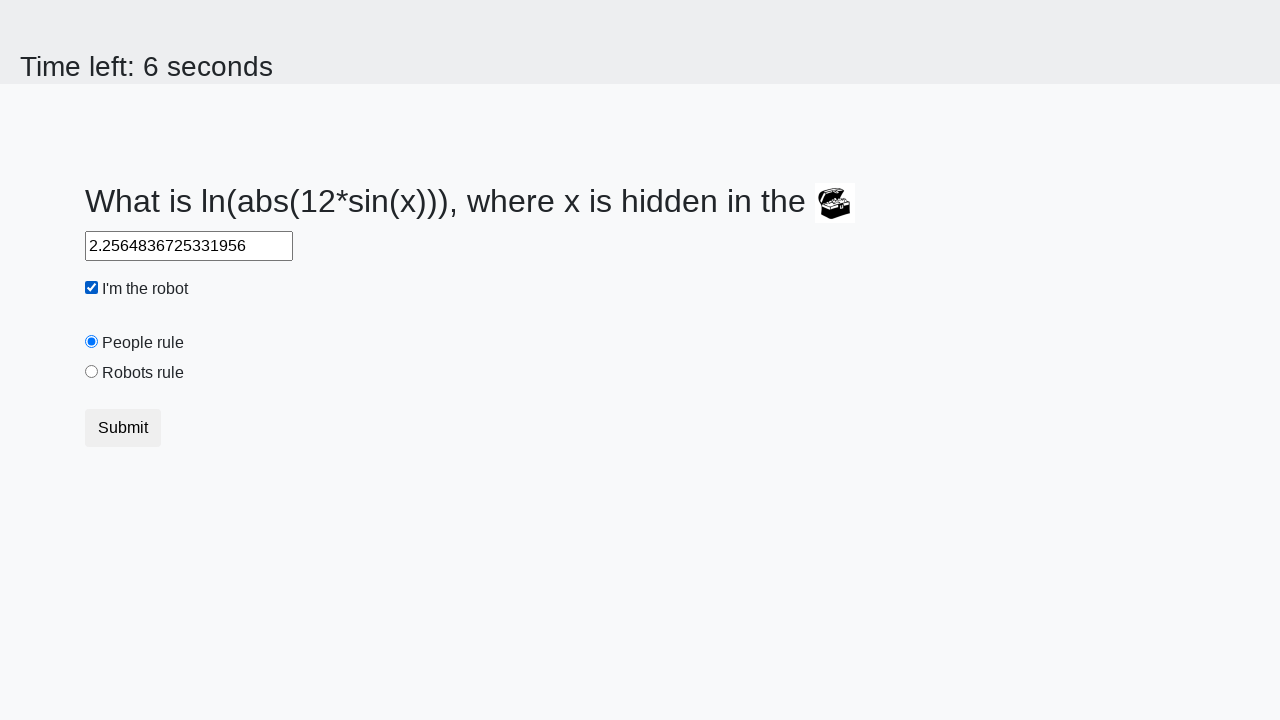

Clicked 'Robots Rule' radio button at (92, 372) on #robotsRule
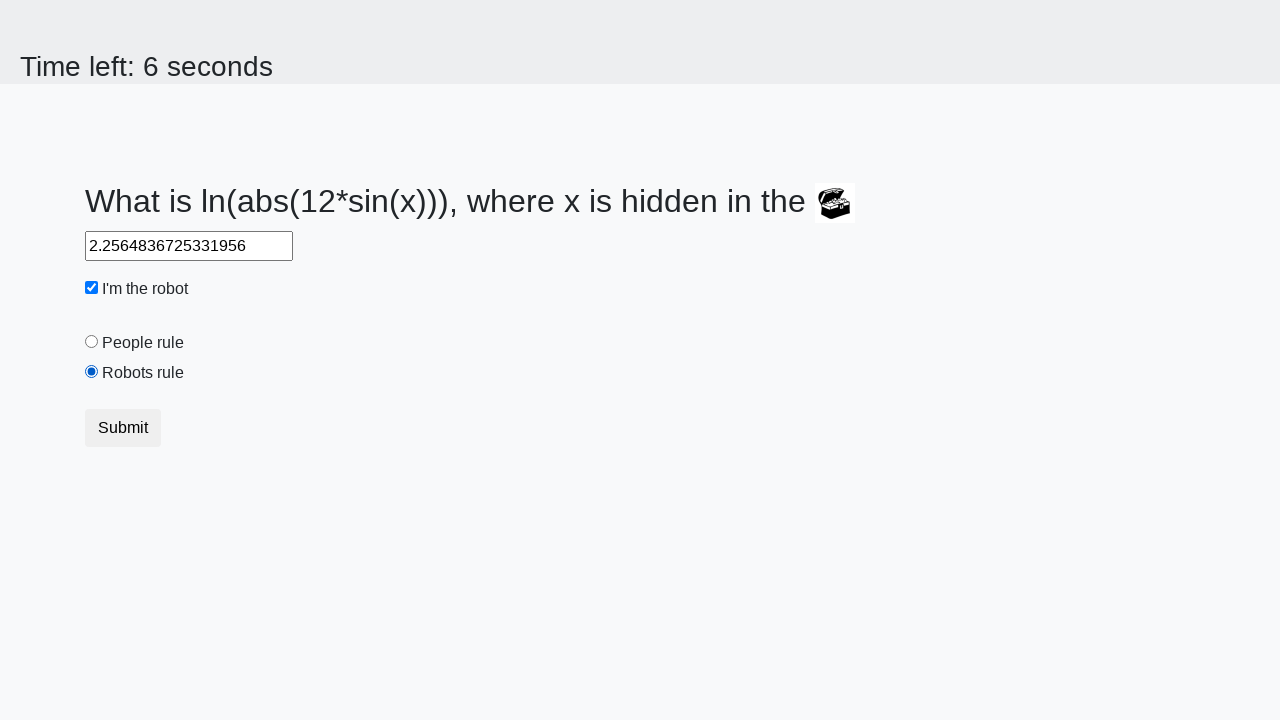

Clicked submit button to send form at (123, 428) on [type='submit']
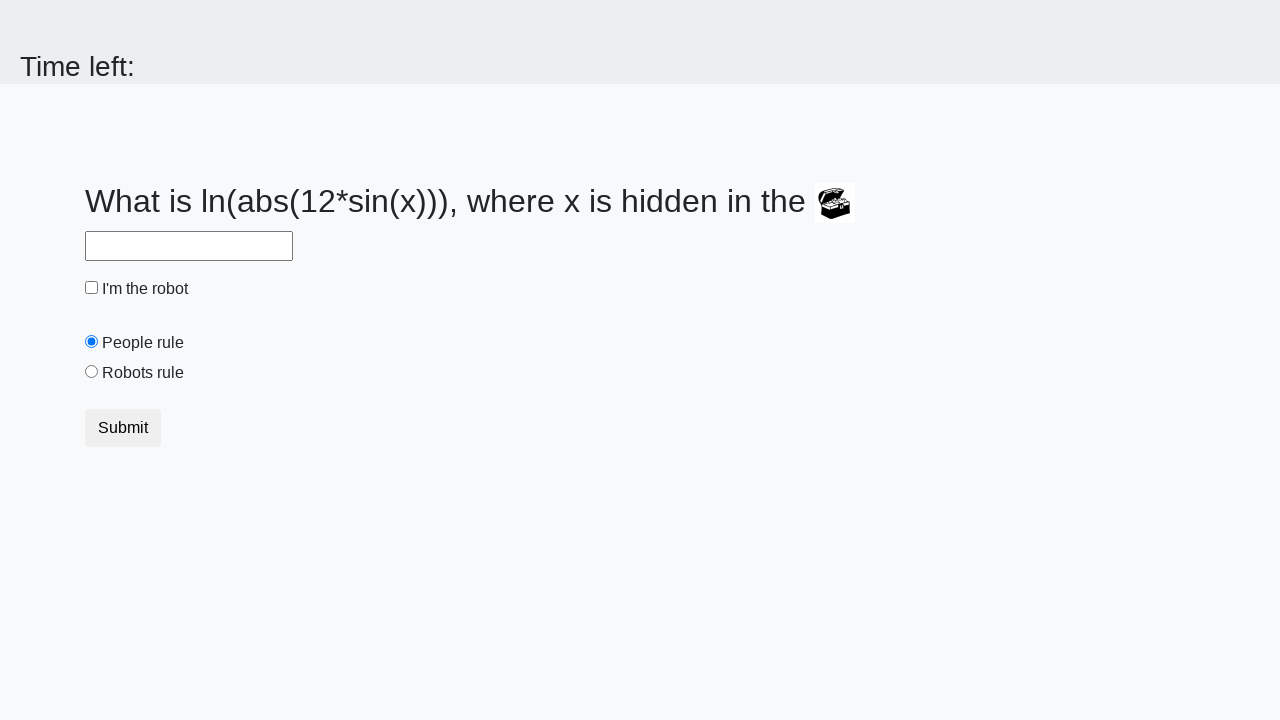

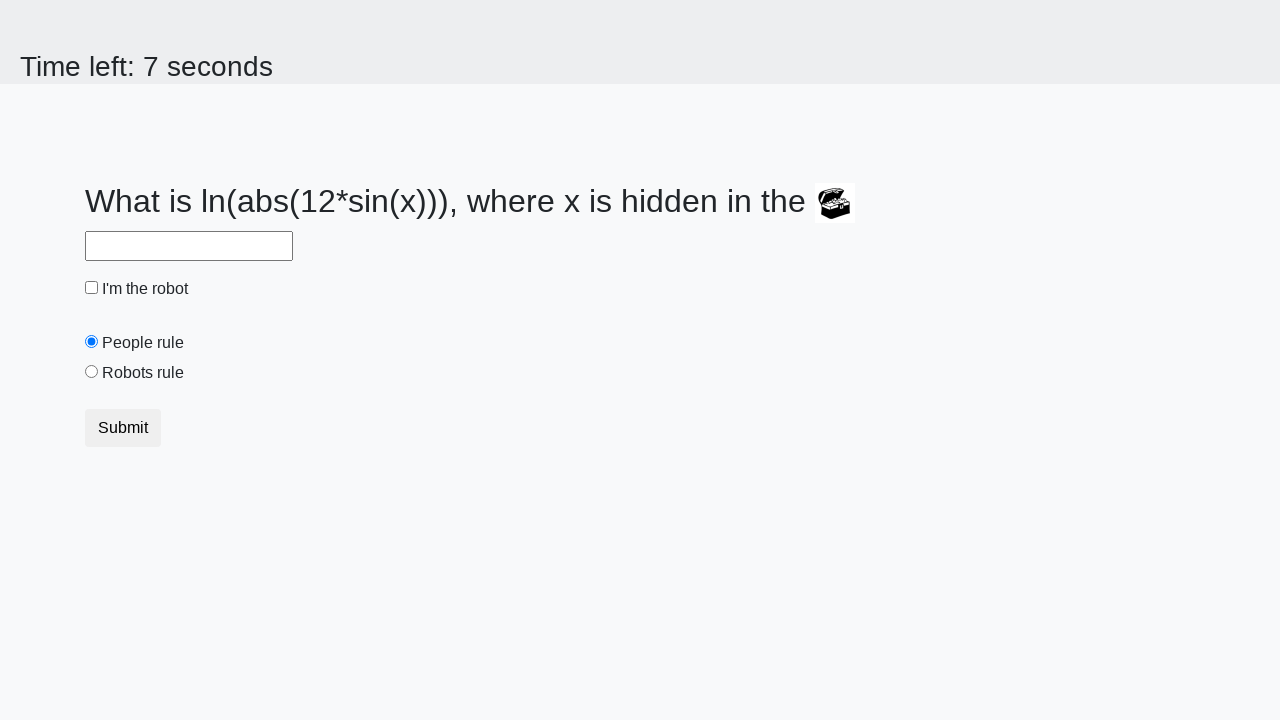